Navigates to Orange HRM homepage and verifies that the logo is displayed on the page

Starting URL: https://opensource-demo.orangehrmlive.com

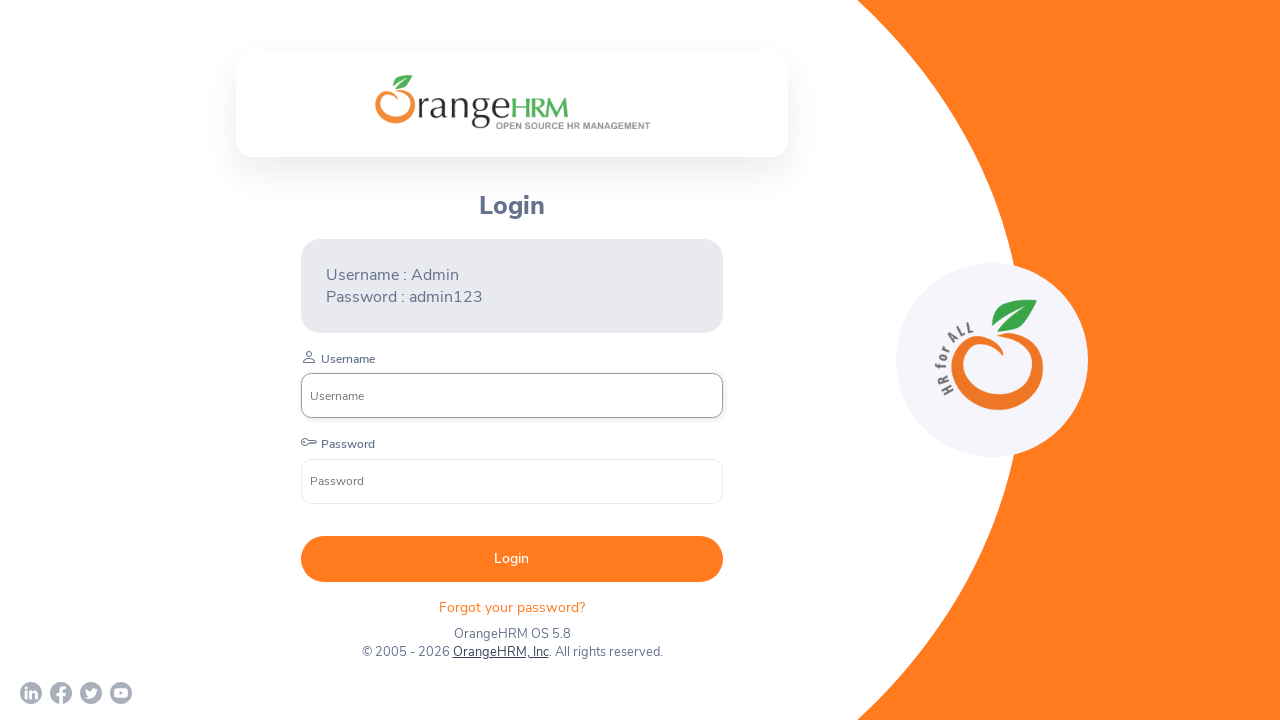

Navigated to Orange HRM homepage
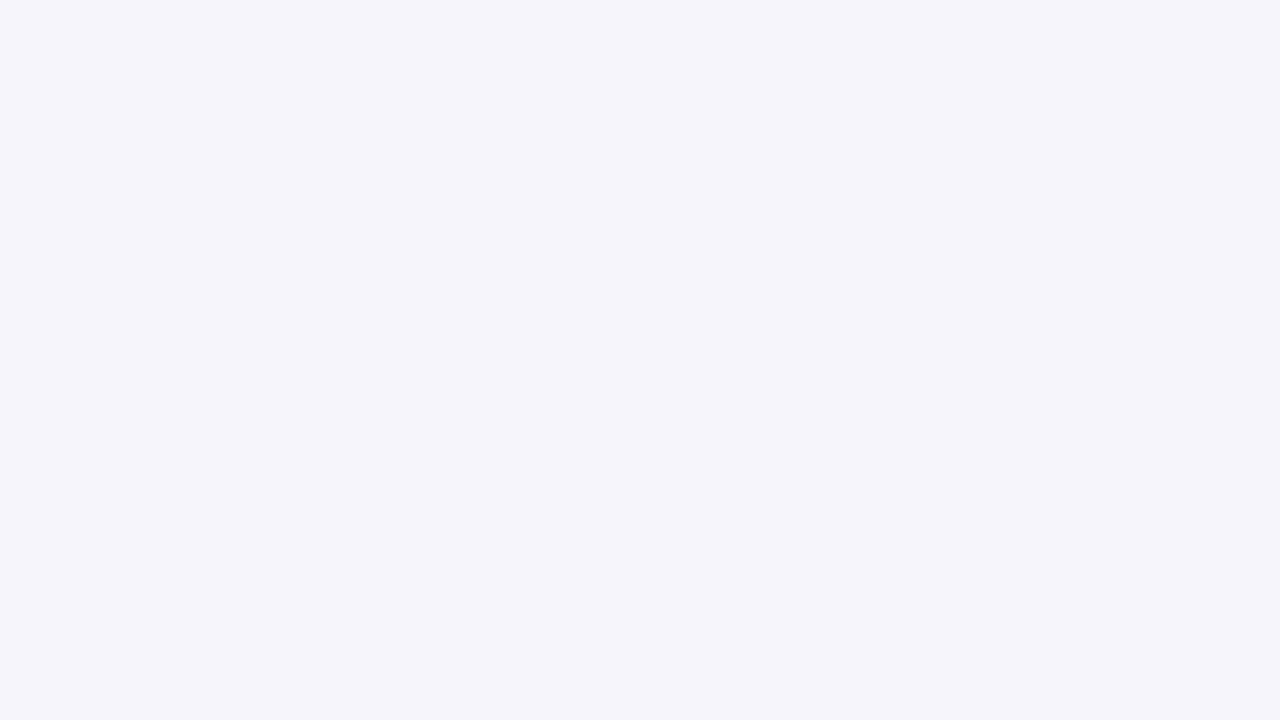

Logo element loaded and became visible
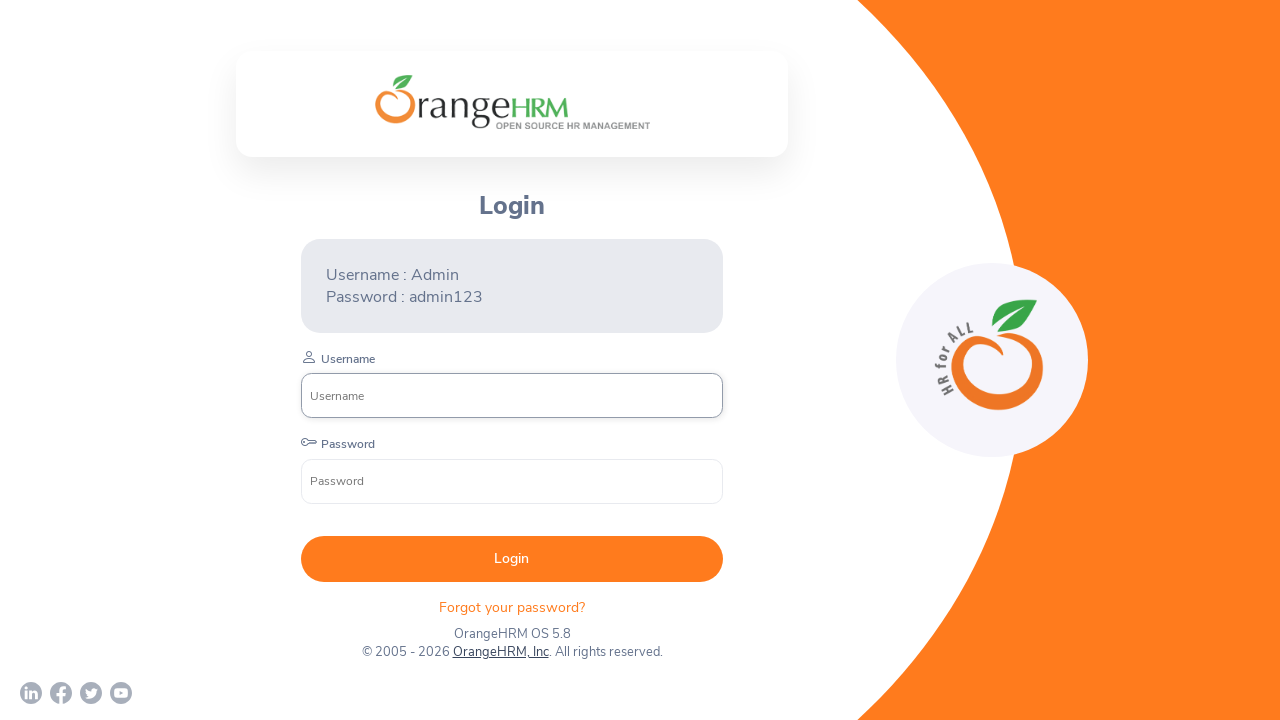

Verified that logo is displayed on the page
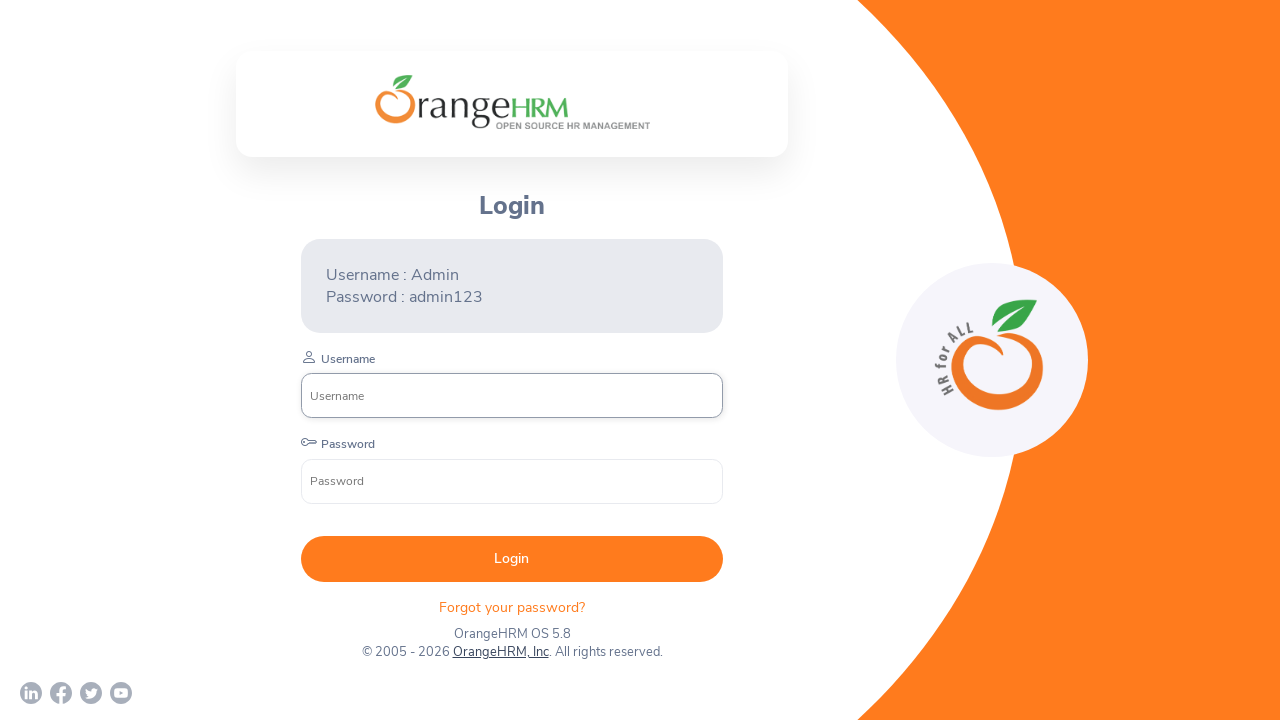

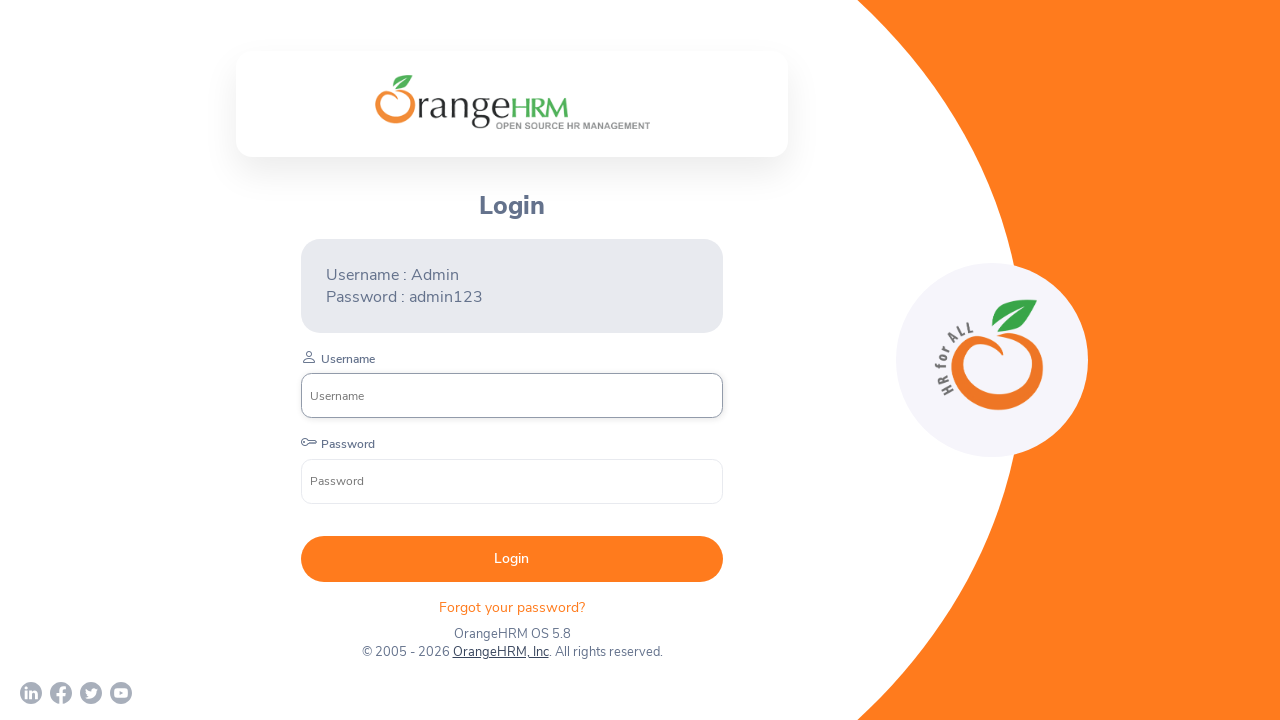